Tests the add/remove elements functionality by clicking the "Add Element" button three times and verifying the Delete buttons are created

Starting URL: http://the-internet.herokuapp.com/add_remove_elements/

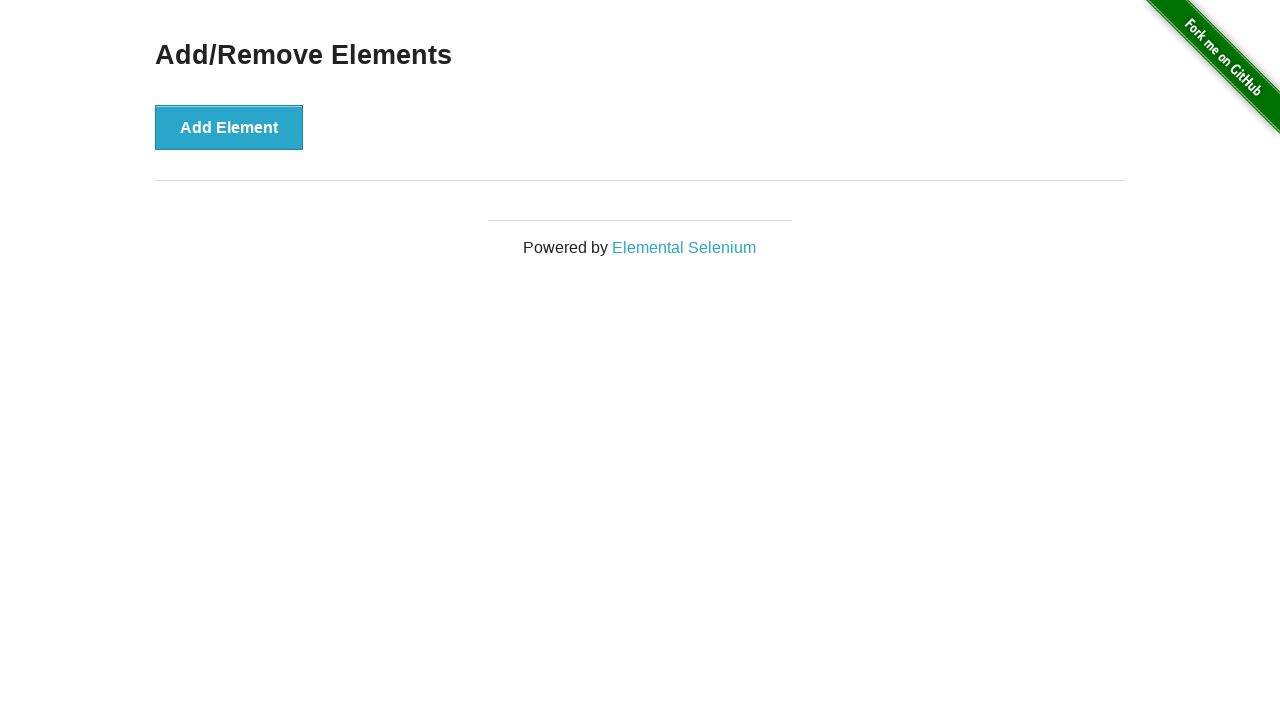

Clicked 'Add Element' button (iteration 1 of 3) at (229, 127) on button[onclick='addElement()']
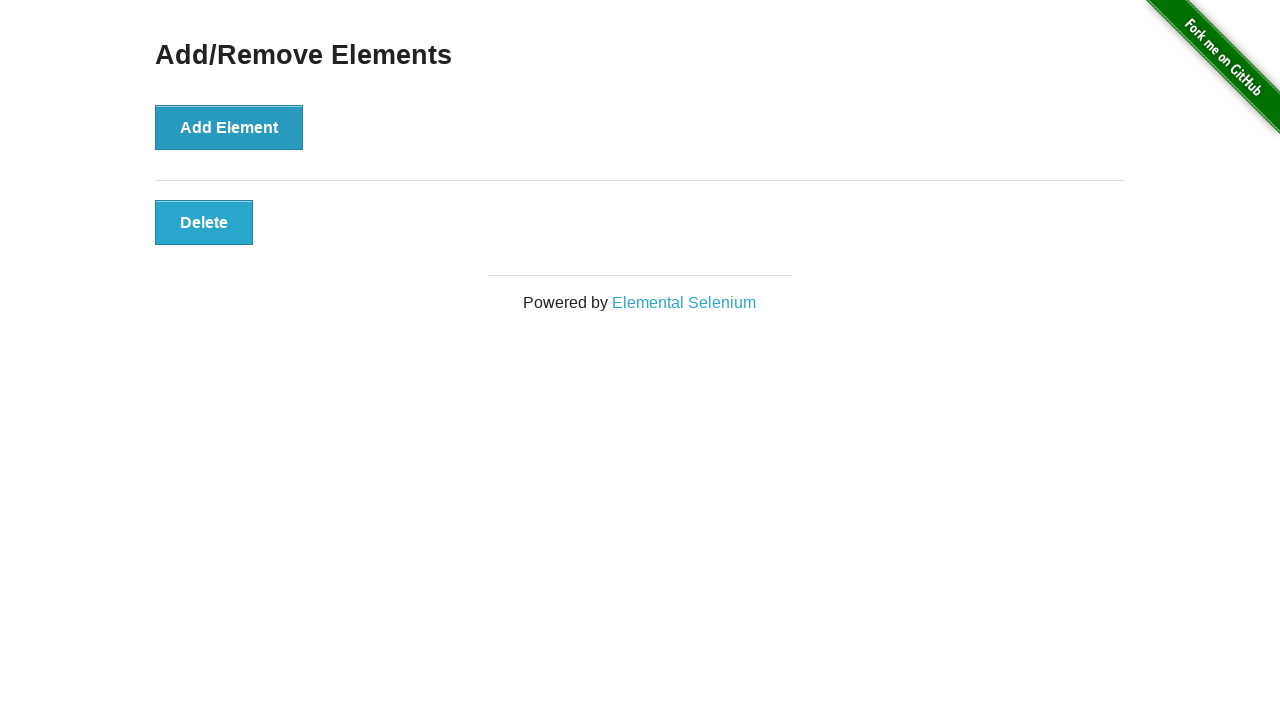

Clicked 'Add Element' button (iteration 2 of 3) at (229, 127) on button[onclick='addElement()']
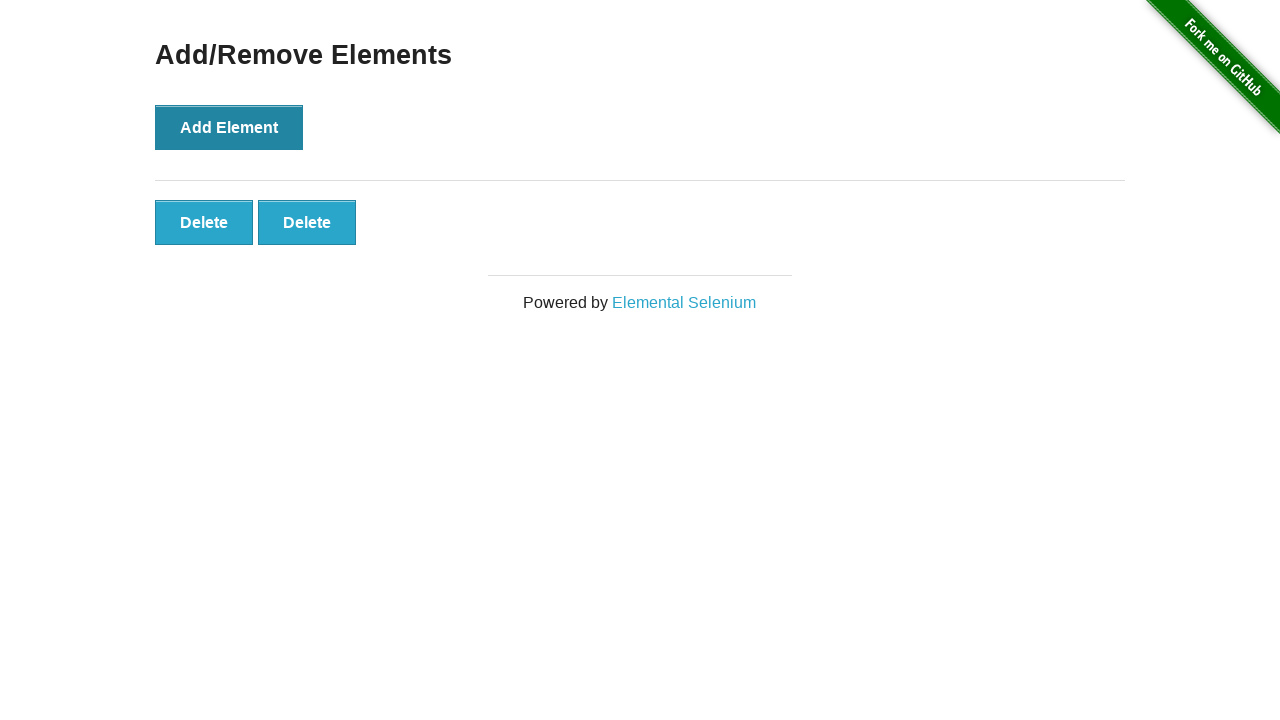

Clicked 'Add Element' button (iteration 3 of 3) at (229, 127) on button[onclick='addElement()']
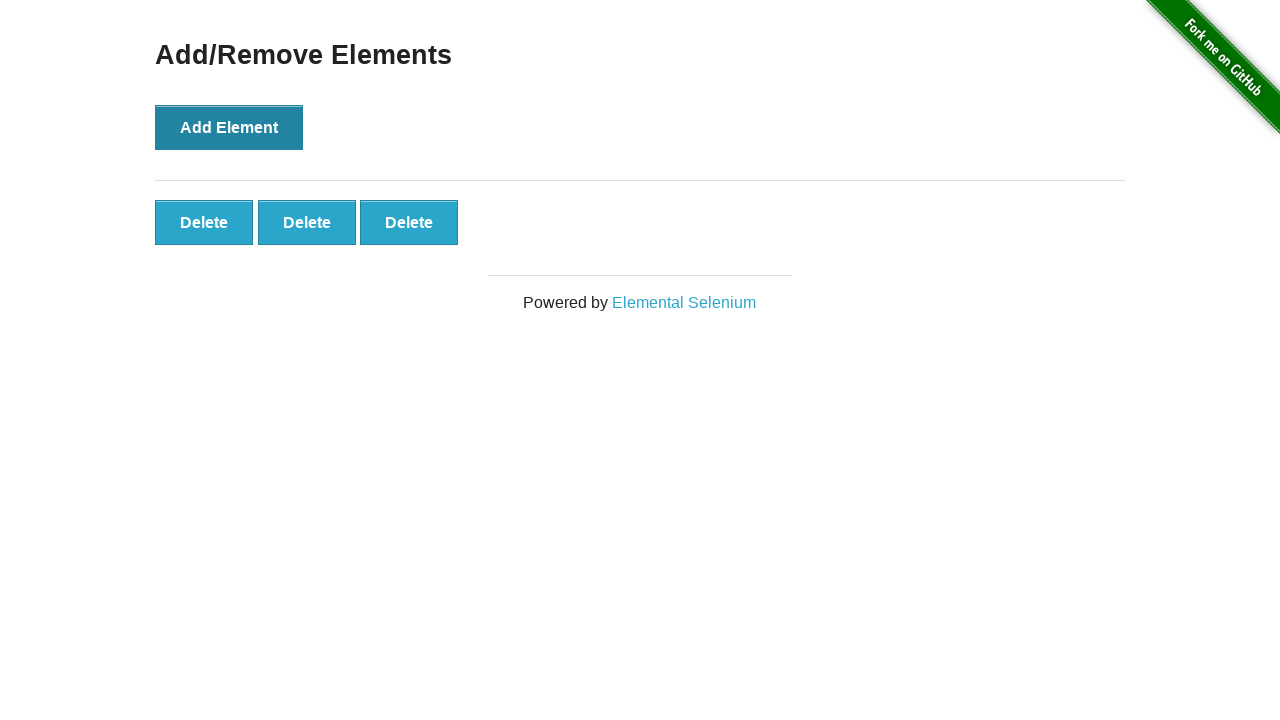

Waited for the last added Delete button to appear
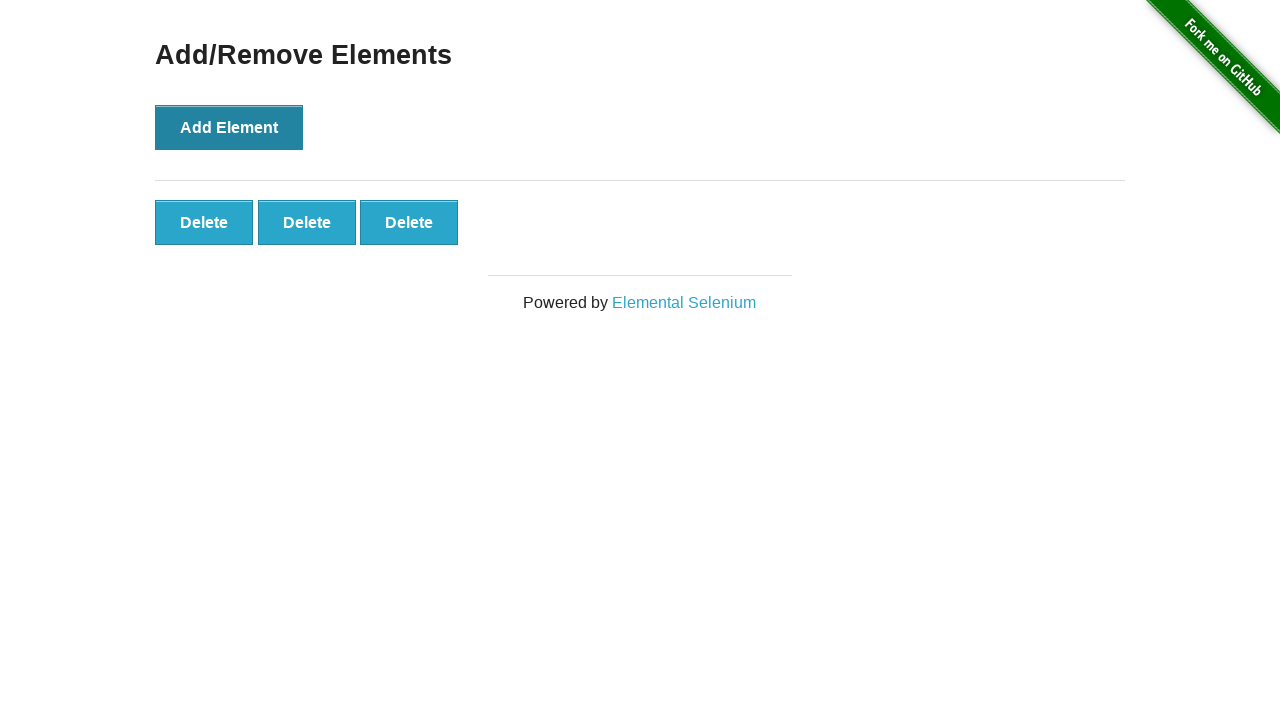

Verified multiple Delete buttons exist on the page
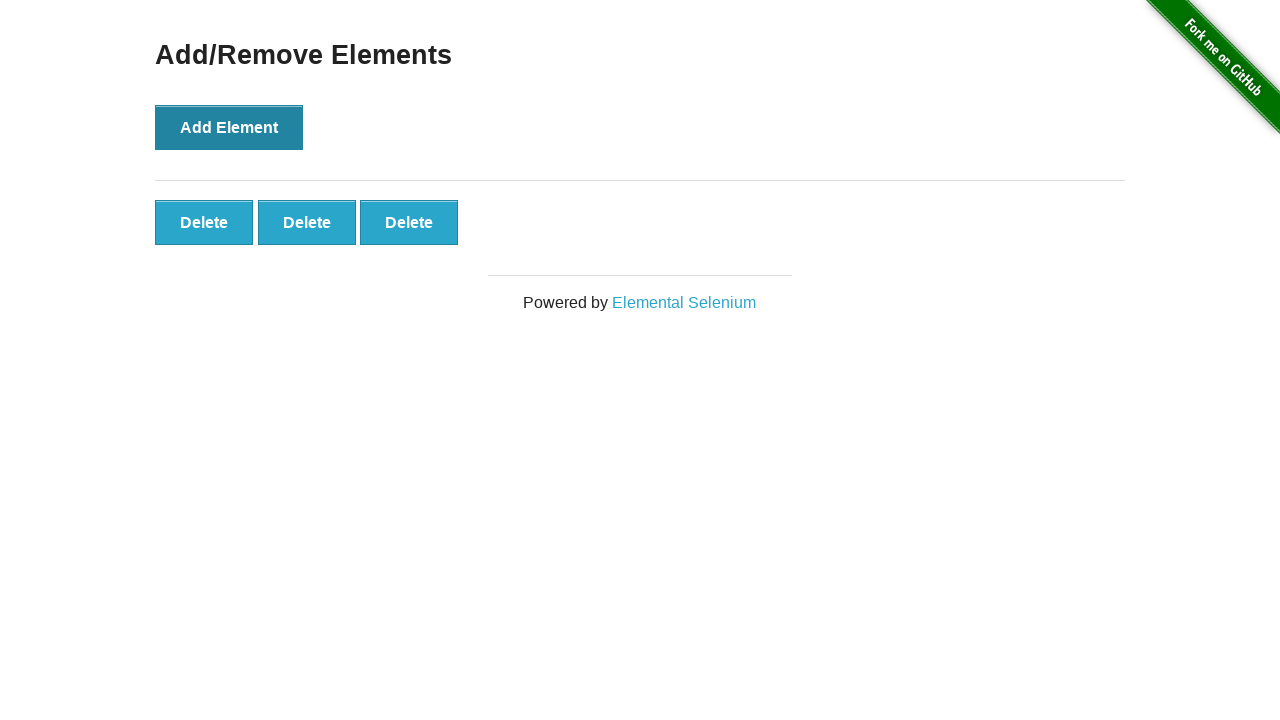

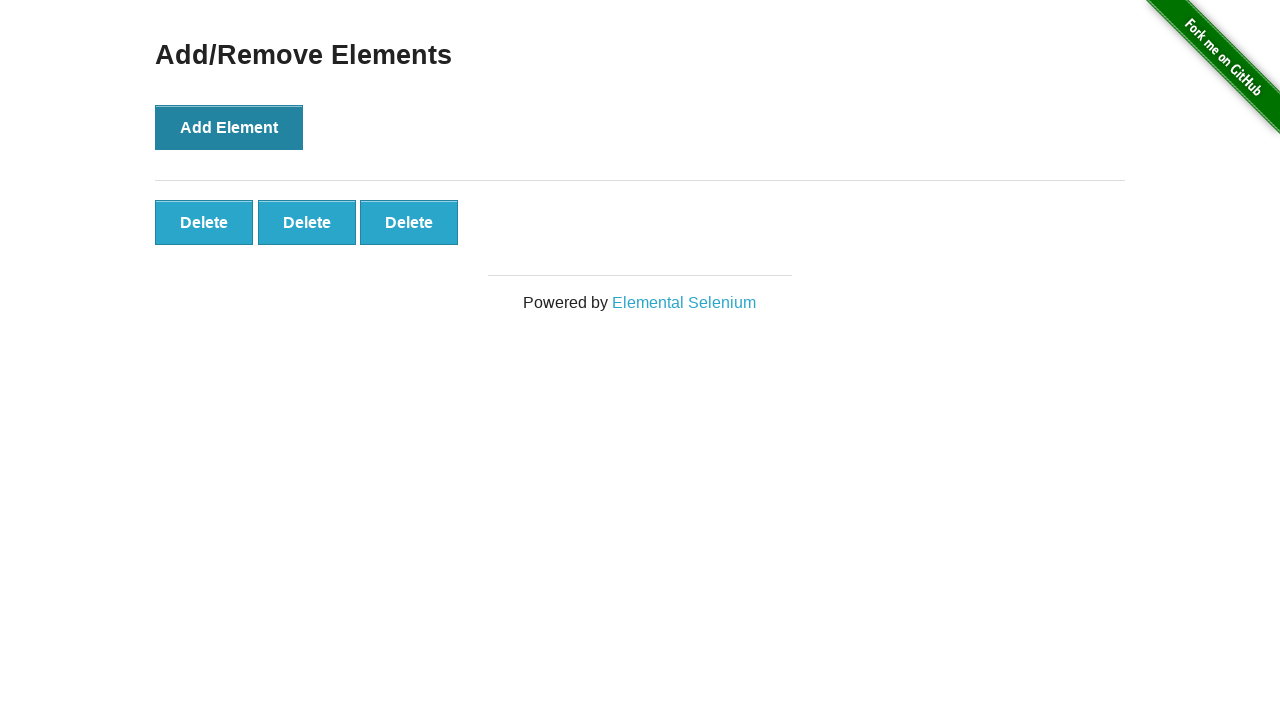